Tests a text box form by filling in full name, email, address, and password fields, then submitting the form

Starting URL: https://www.tutorialspoint.com/selenium/practice/text-box.php

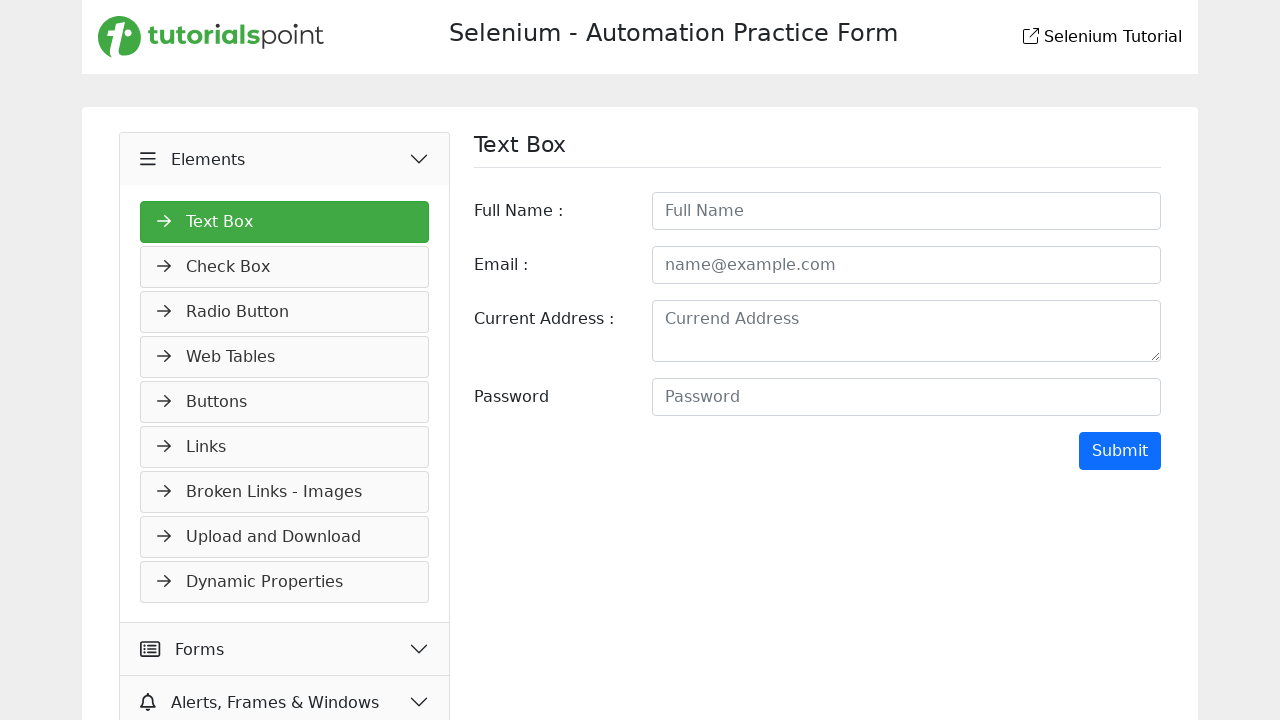

Filled full name field with 'Rohit' on #fullname
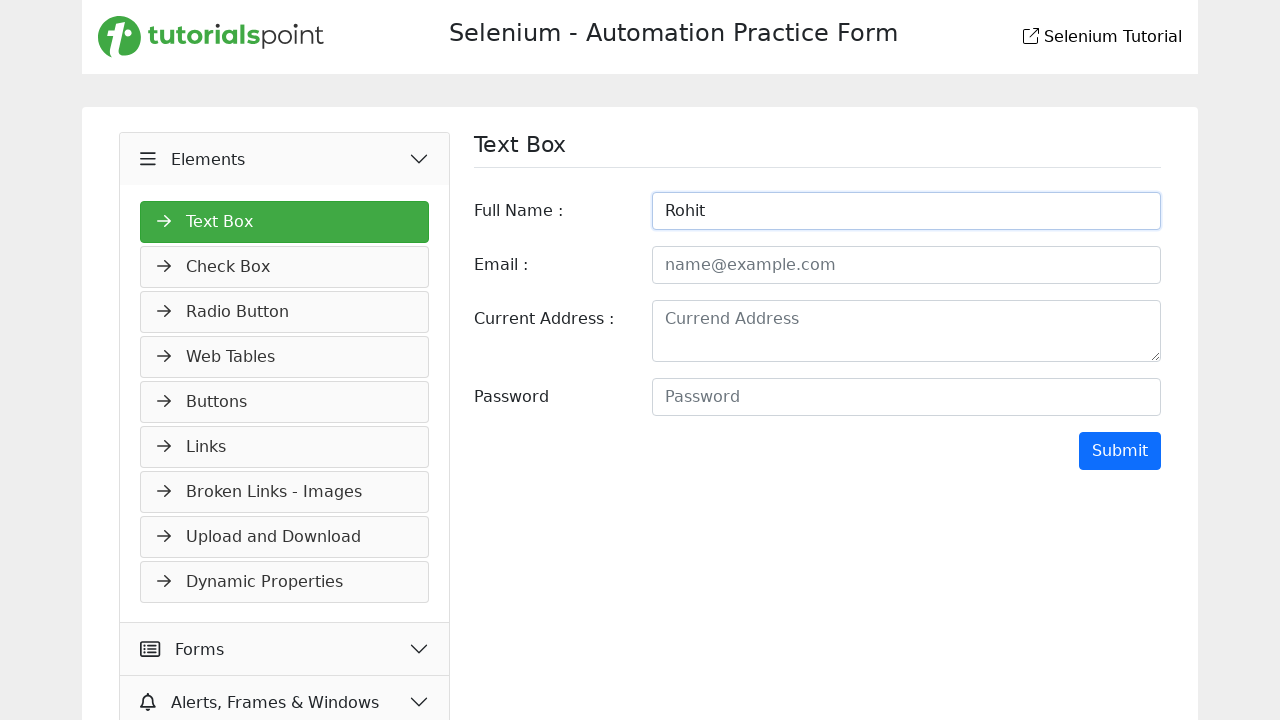

Filled email field with 'Rohit@gmail.com' on #email
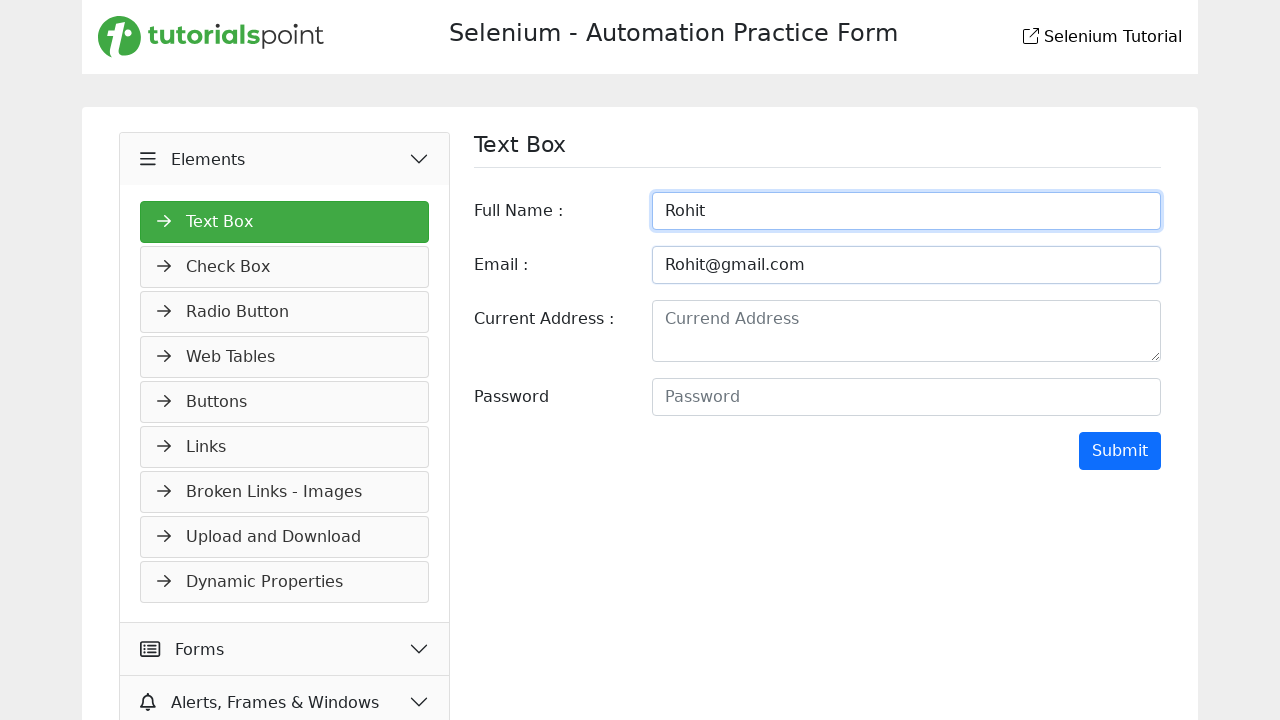

Filled address field with '123 Main Street, City' on #address
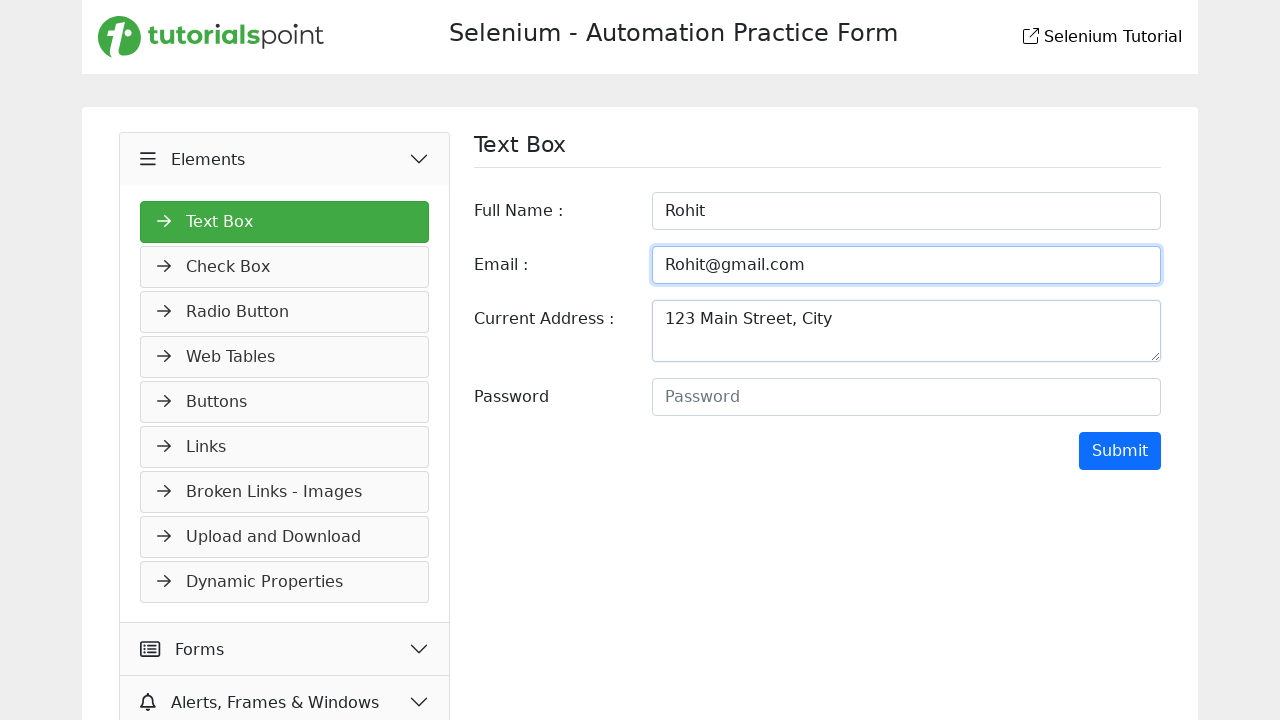

Filled password field with 'SecurePass123' on #password
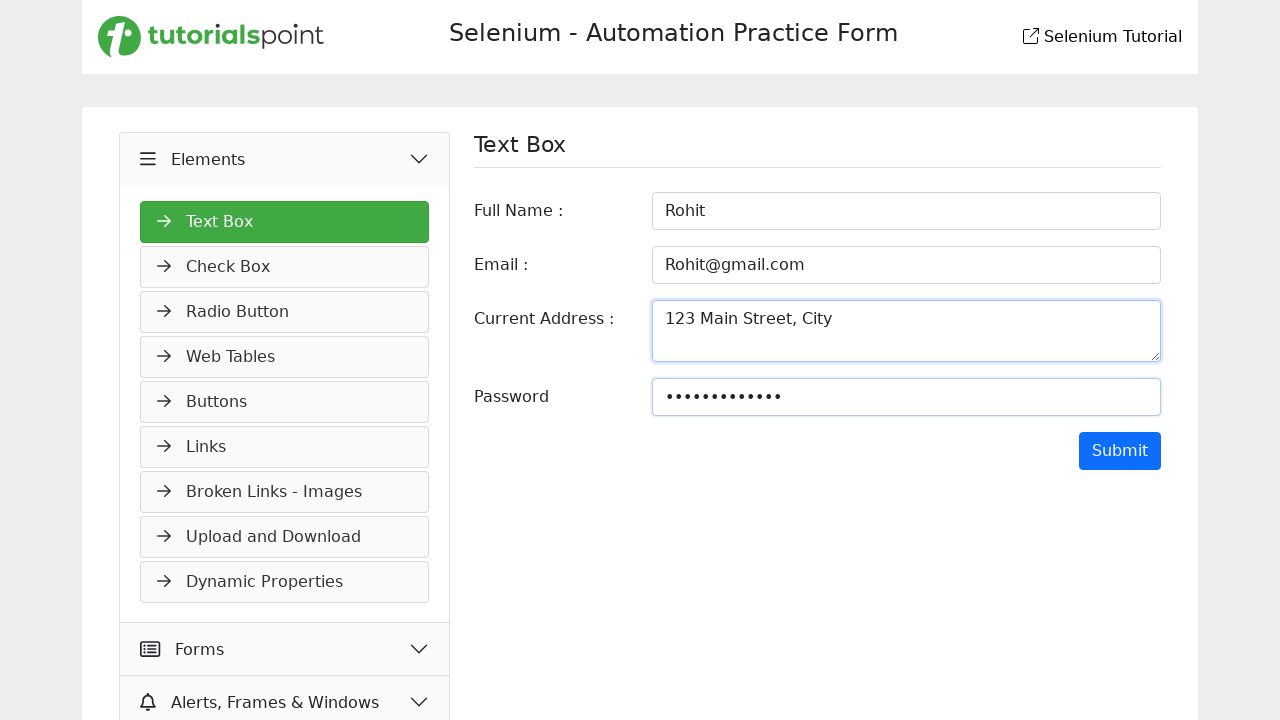

Clicked submit button to submit the form at (1120, 451) on xpath=//input[@type='submit']
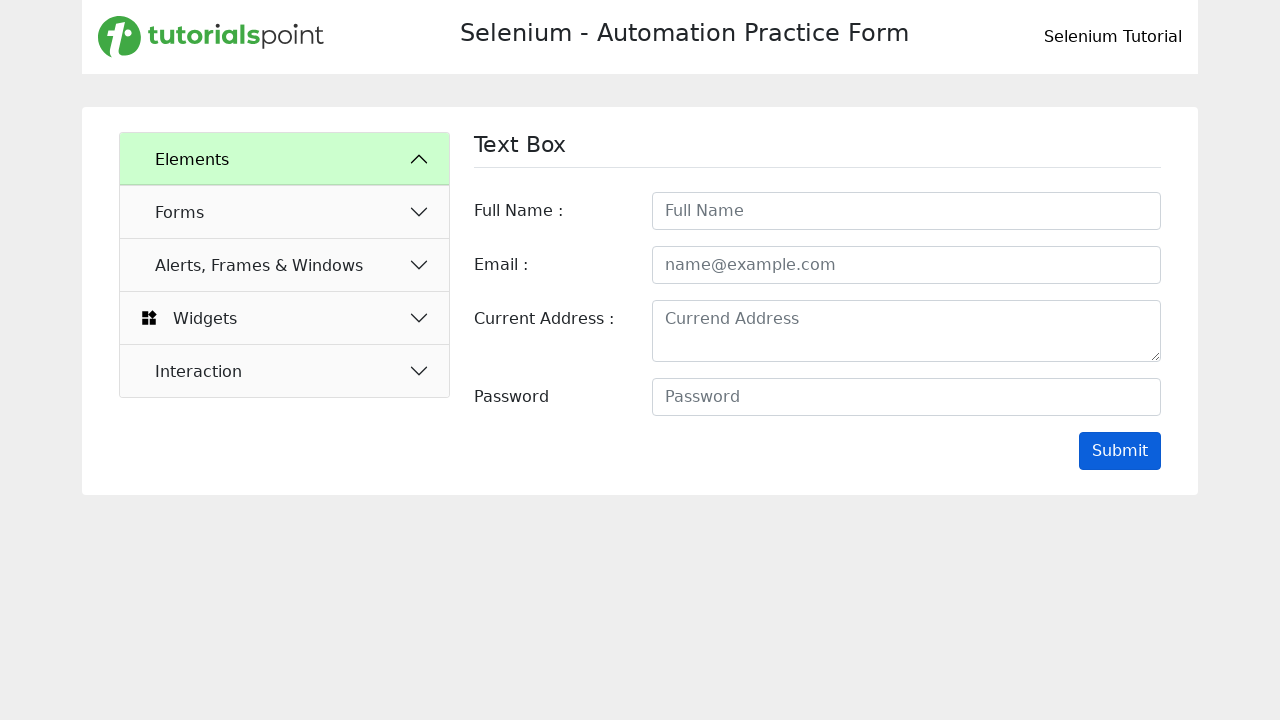

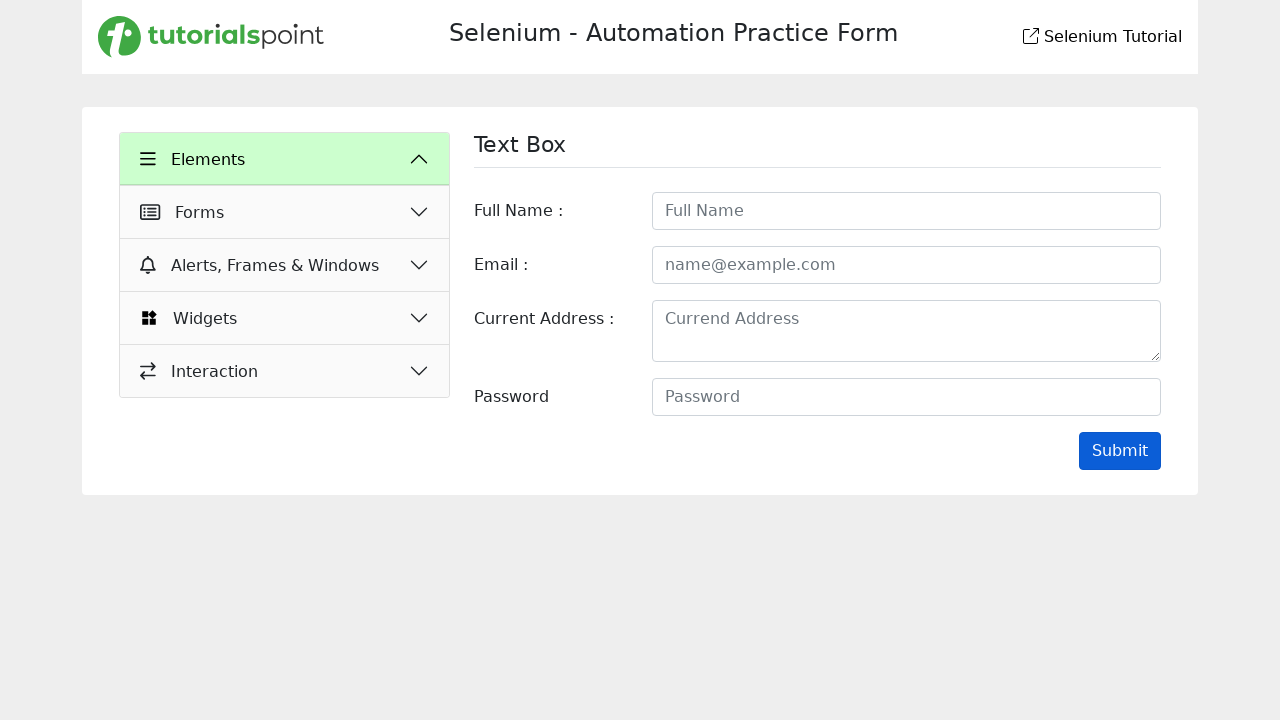